Tests right-click context menu functionality and alert handling

Starting URL: http://the-internet.herokuapp.com/

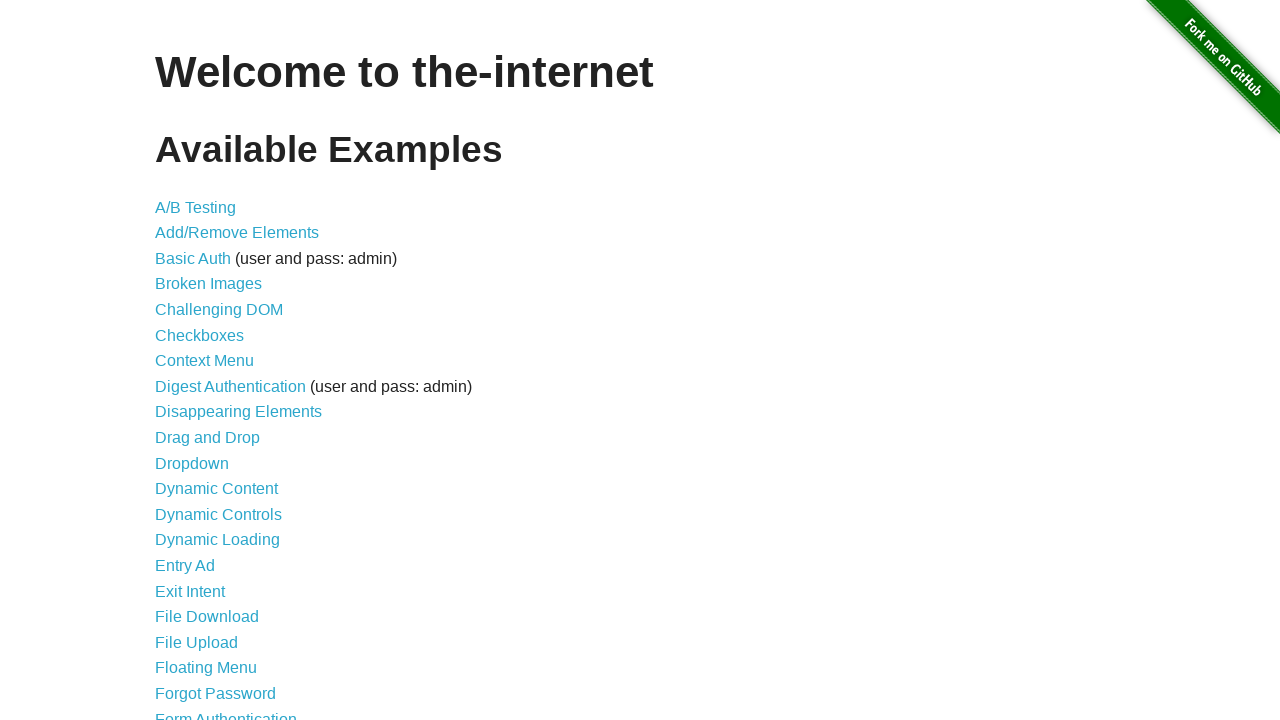

Clicked on Context Menu link at (204, 361) on xpath=//a[.='Context Menu']
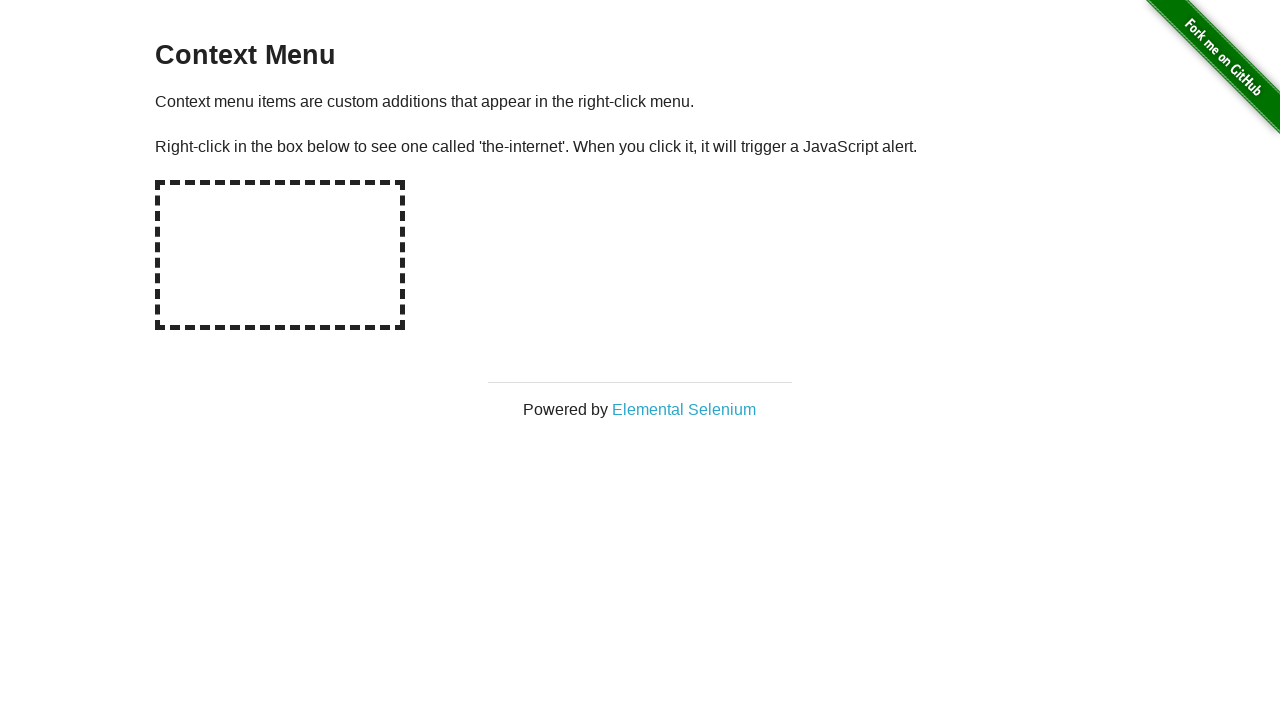

Right-clicked on the hot spot area to open context menu at (280, 255) on #hot-spot
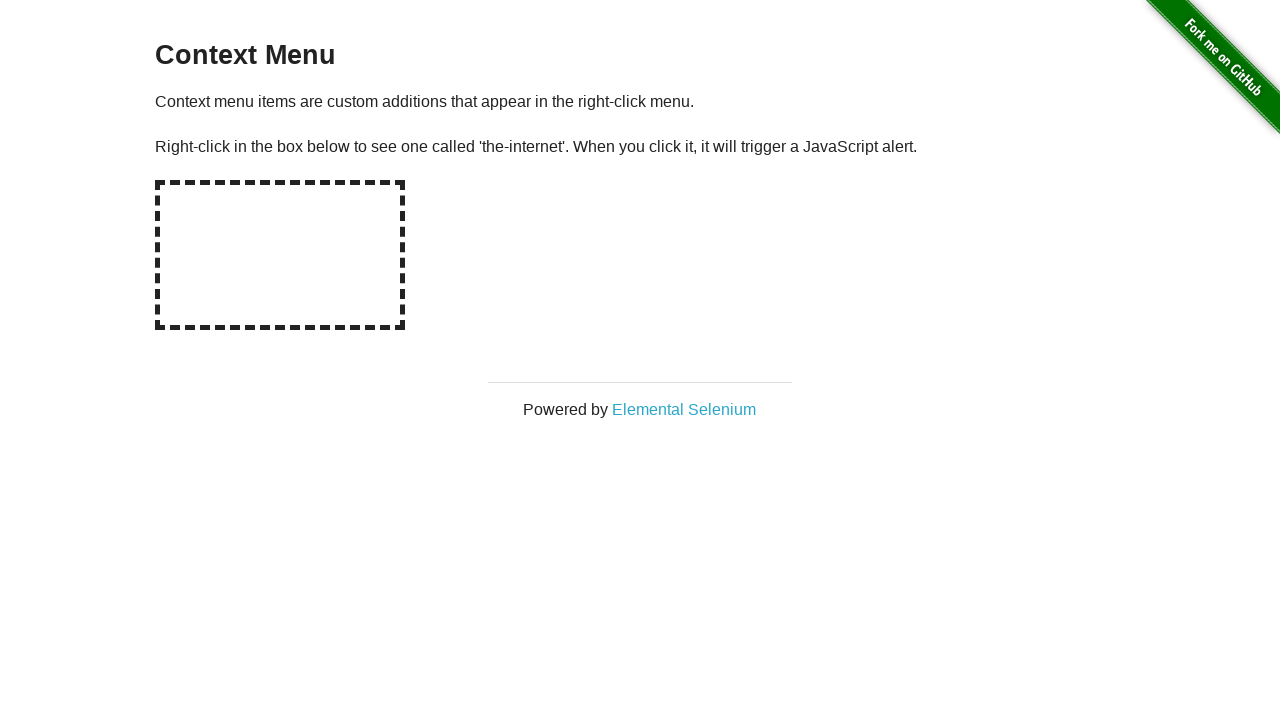

Set up dialog handler to accept alert
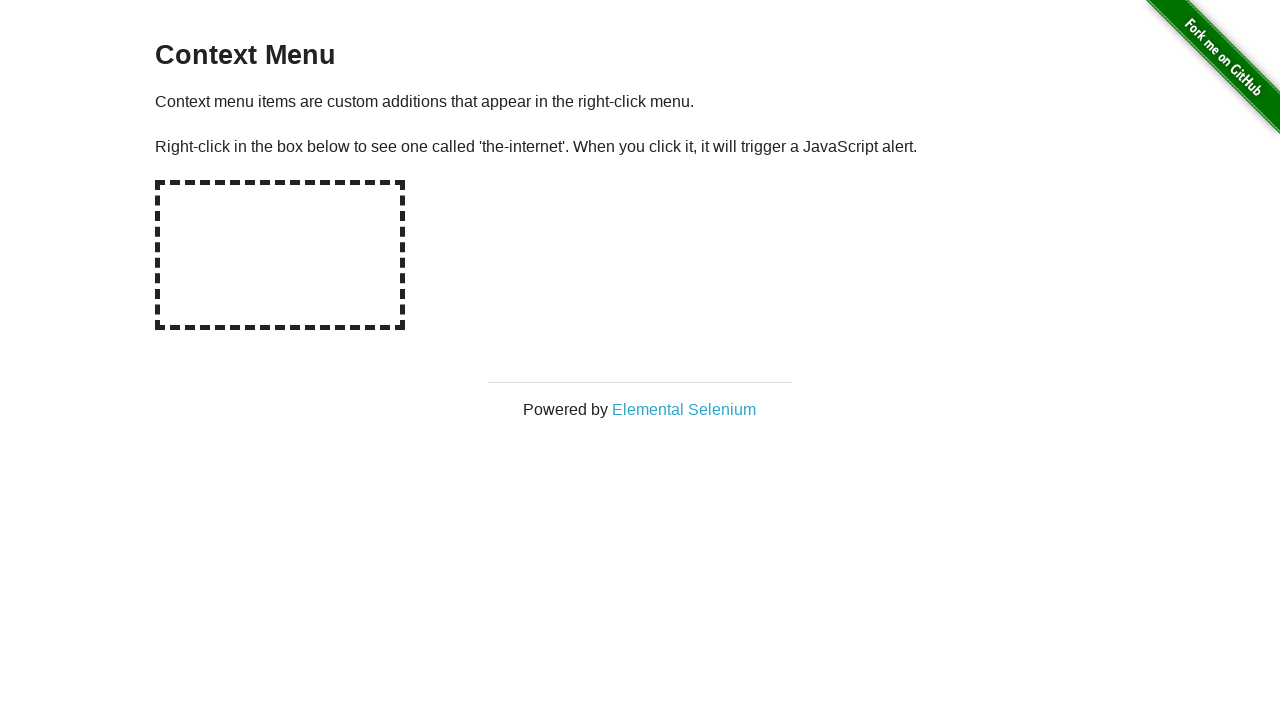

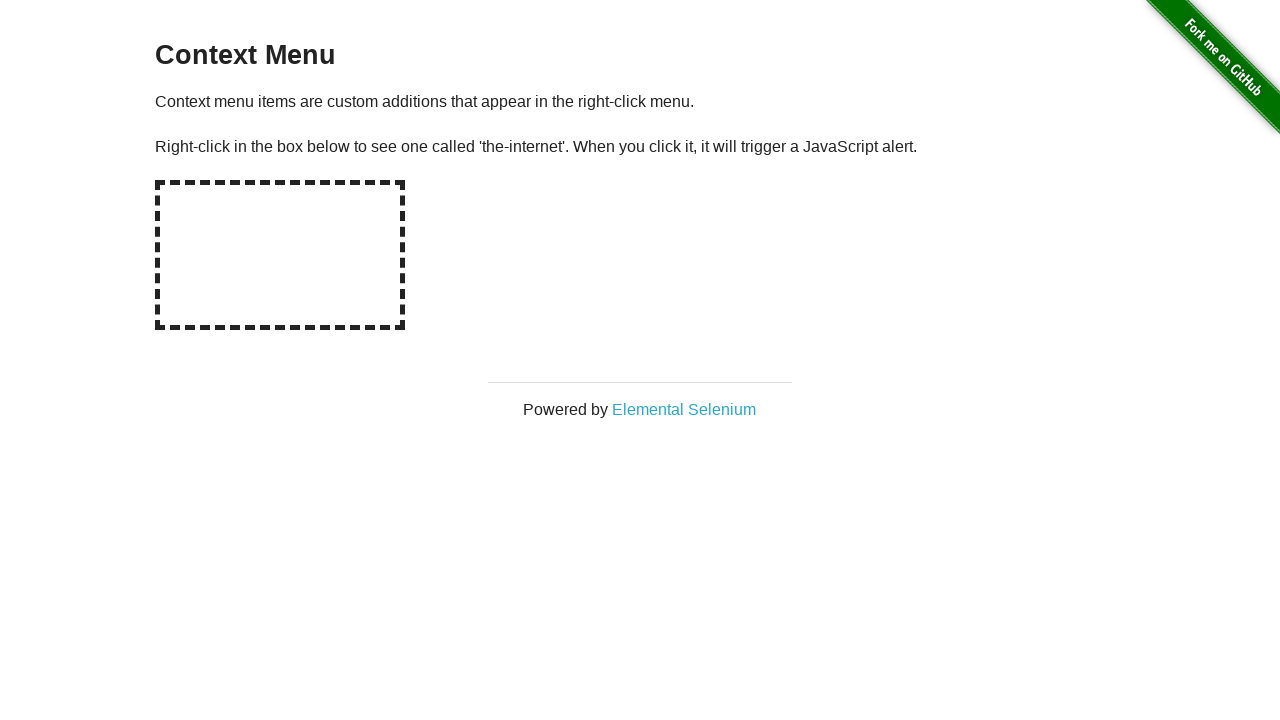